Tests tooltip display on hover by moving mouse over an age input field and verifying the tooltip text

Starting URL: https://automationfc.github.io/jquery-tooltip/

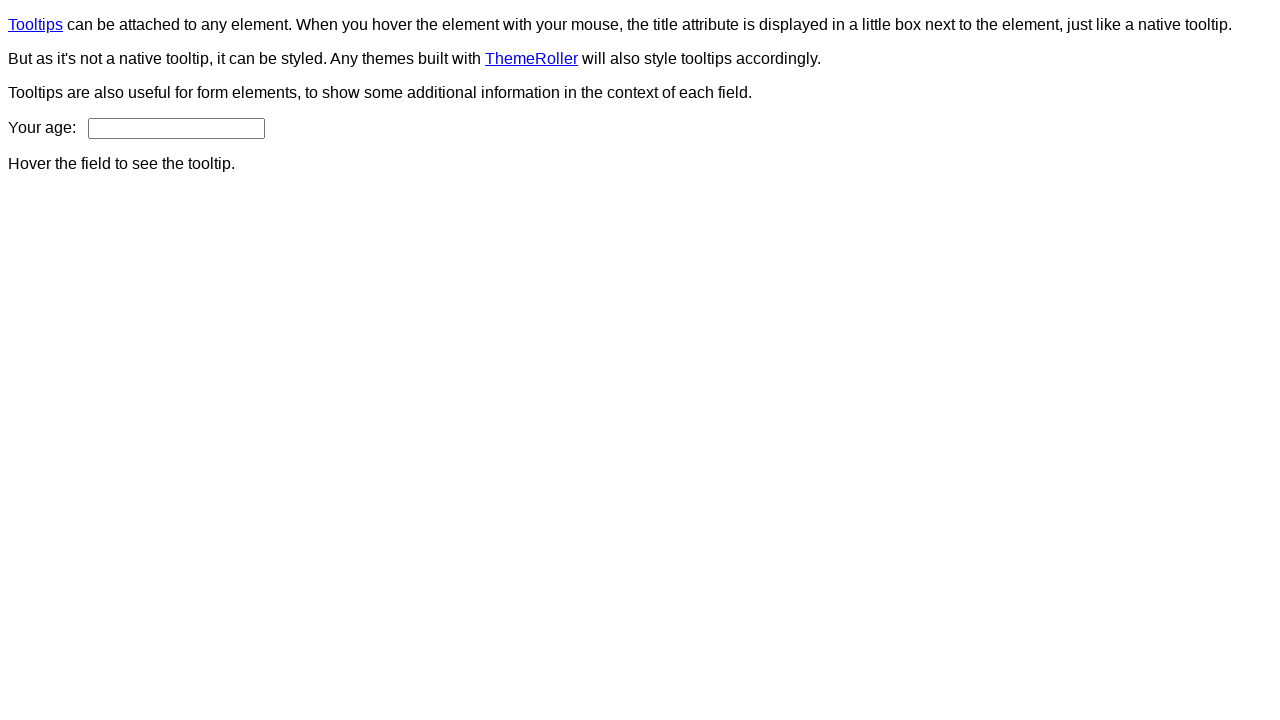

Hovered over age input field to trigger tooltip at (176, 128) on input#age
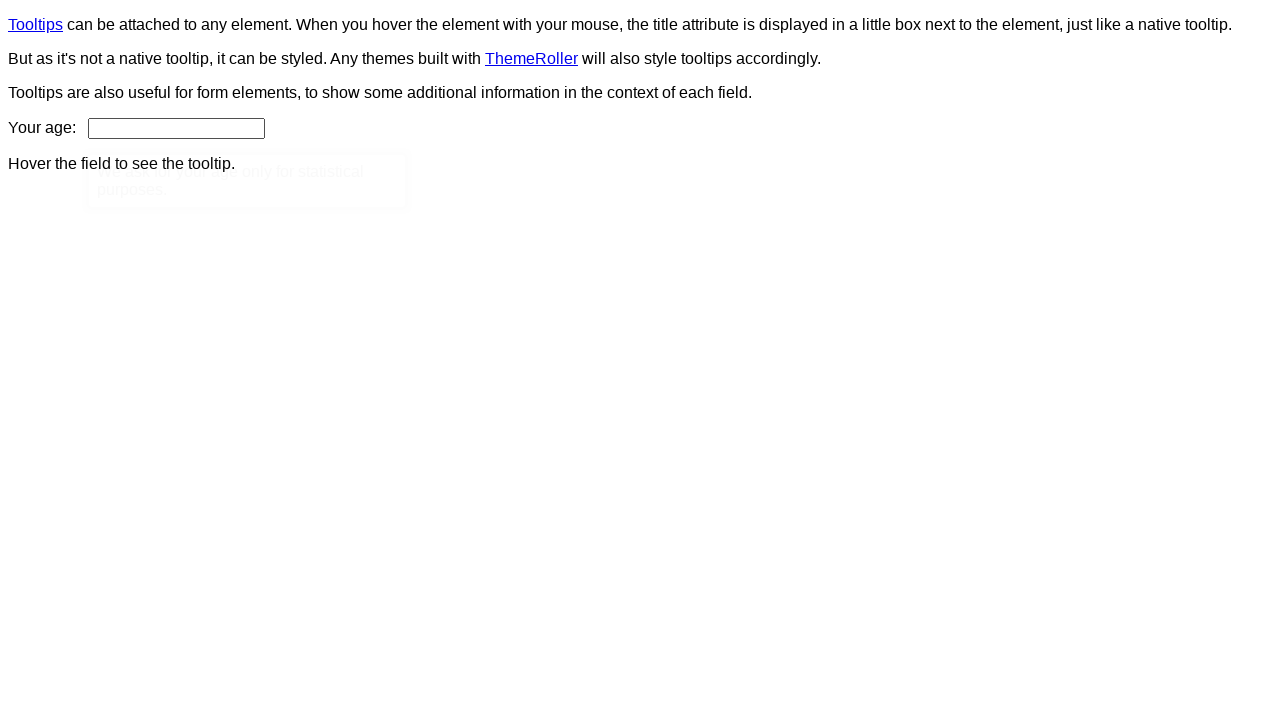

Tooltip appeared and is now visible
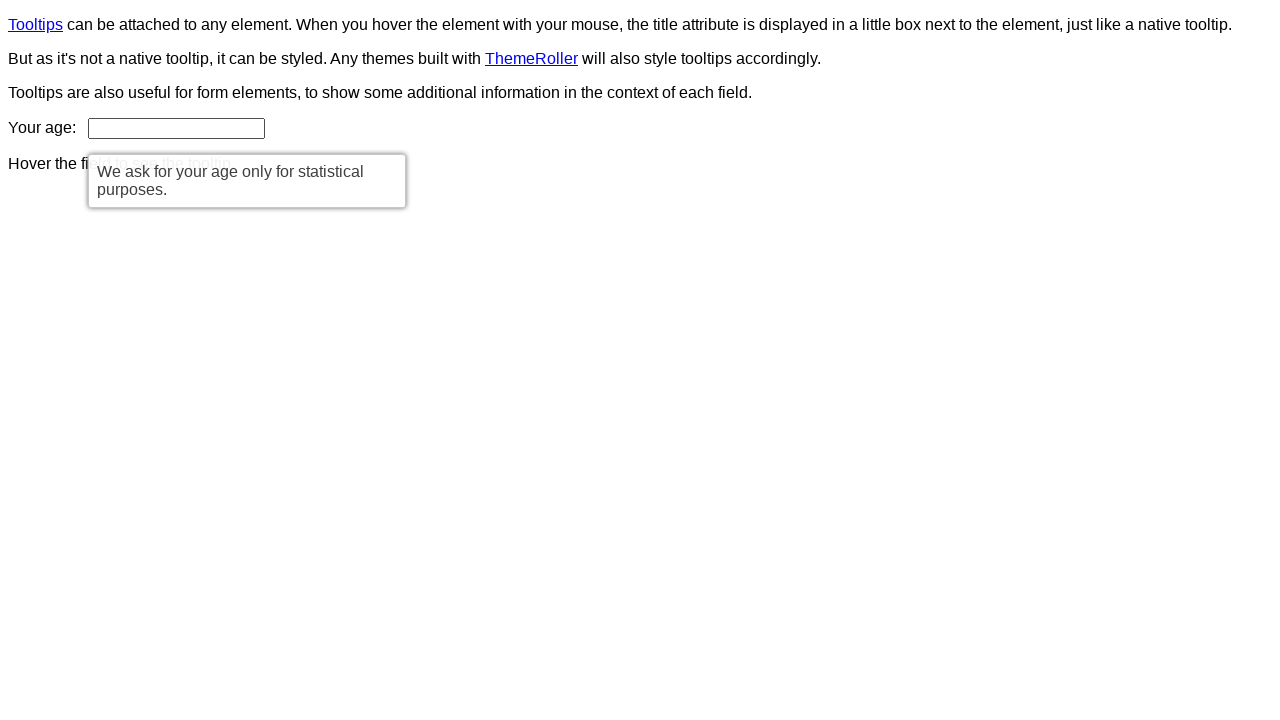

Retrieved tooltip text content
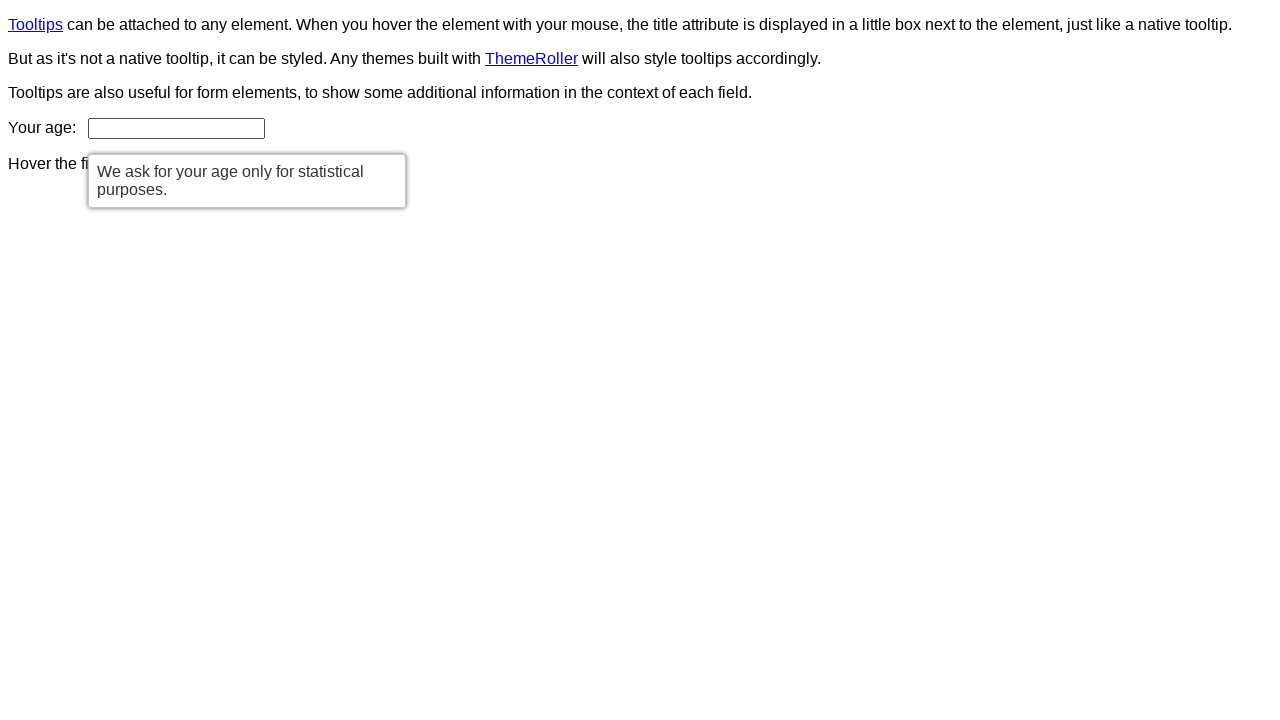

Verified tooltip text matches expected message: 'We ask for your age only for statistical purposes.'
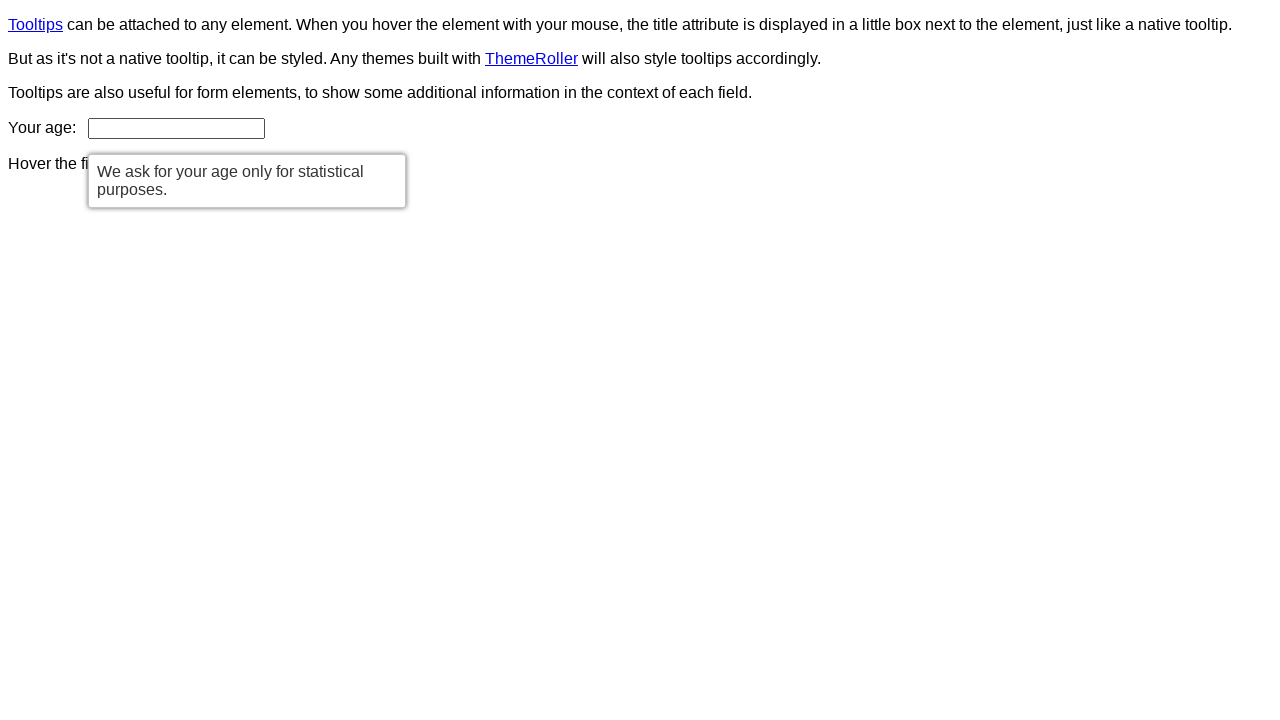

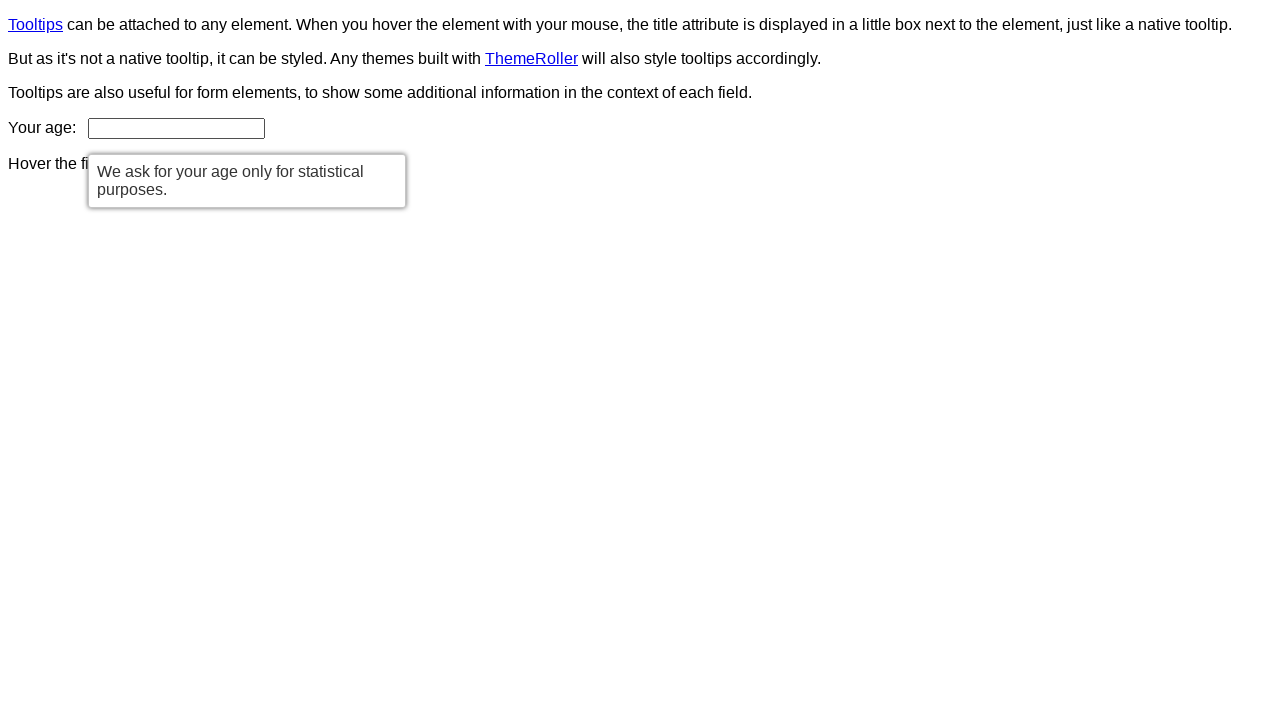